Performs a drag and drop action from a draggable element to a droppable element

Starting URL: https://crossbrowsertesting.github.io/drag-and-drop

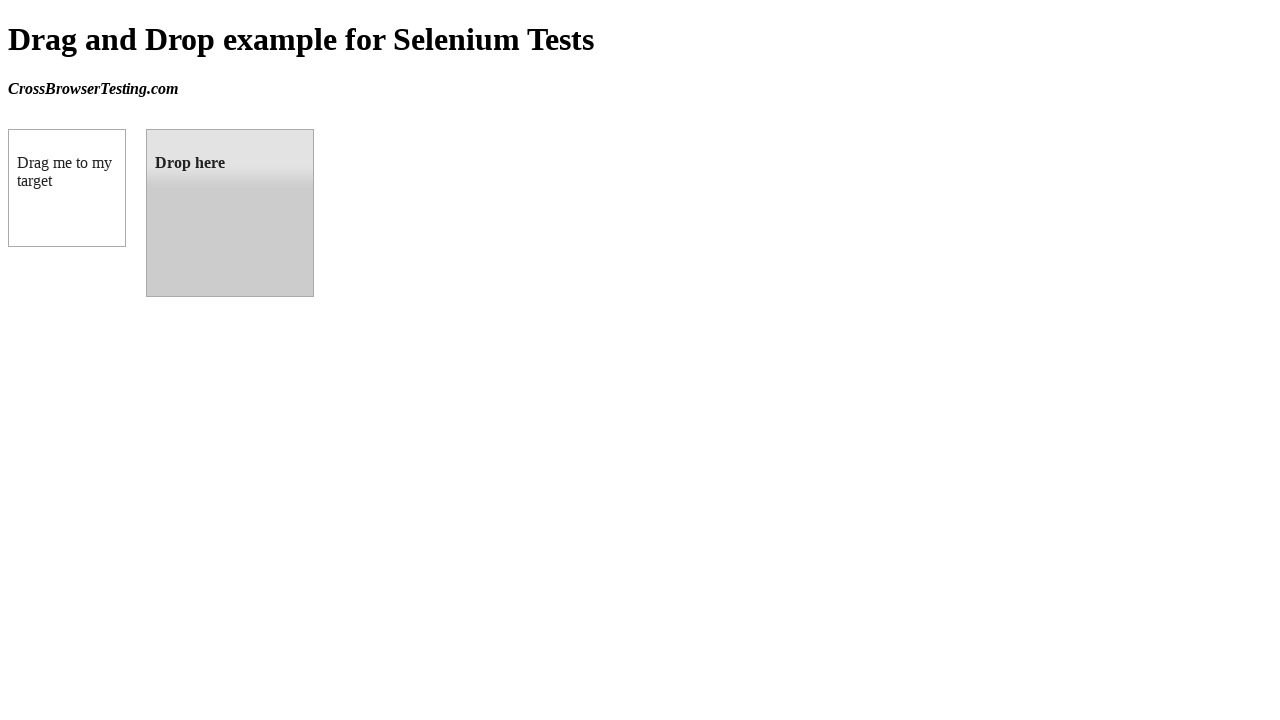

Waited for draggable element to be visible
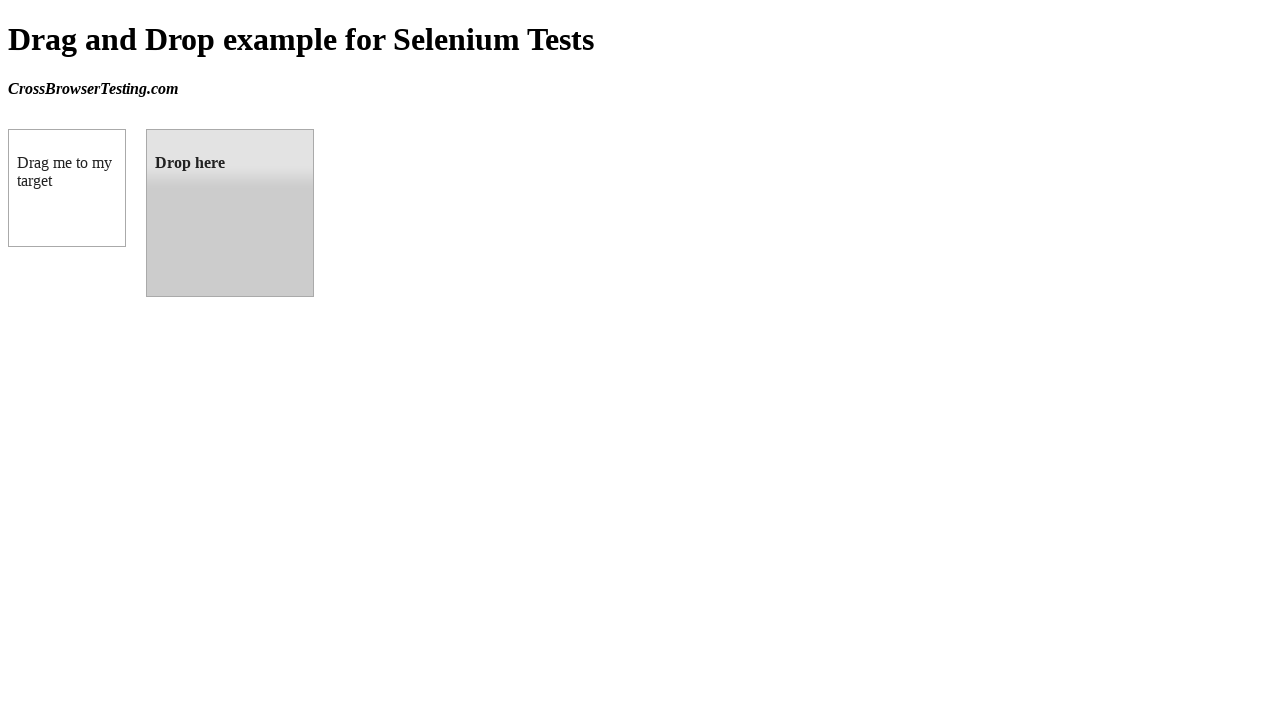

Waited for droppable element to be visible
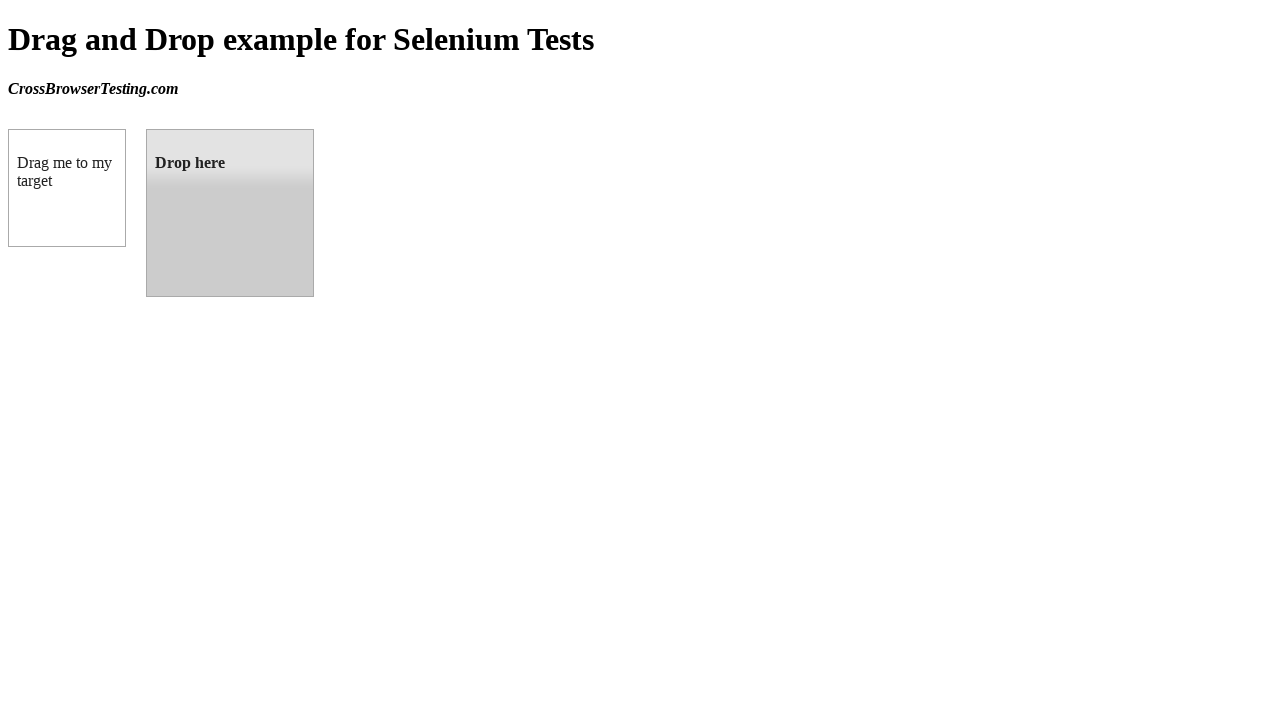

Performed drag and drop action from draggable to droppable element at (230, 213)
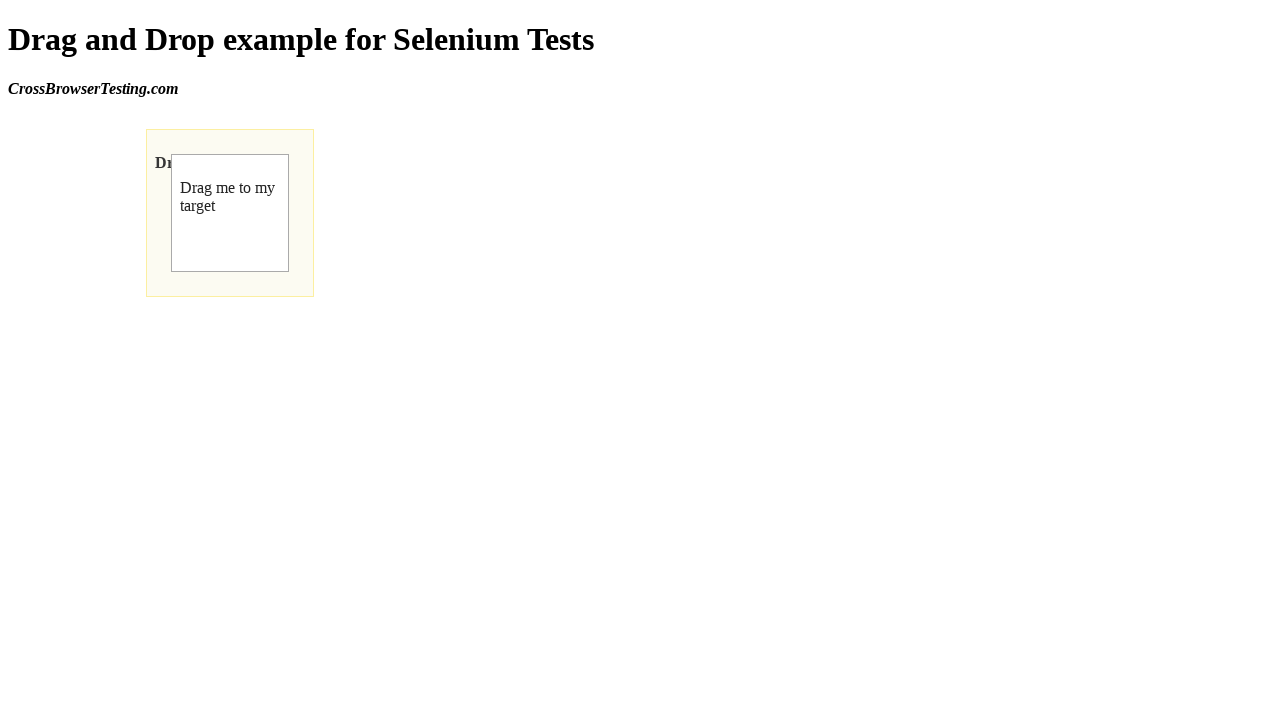

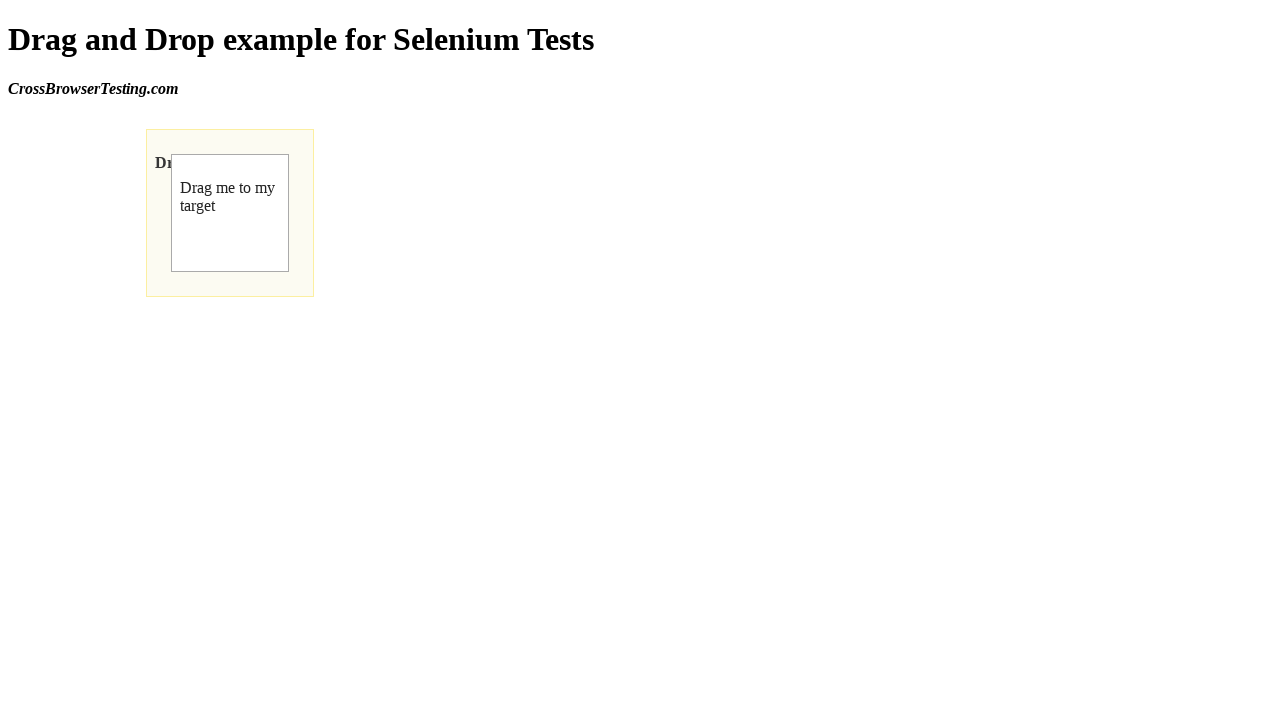